Tests table interaction by finding a specific row based on last name value and clicking the checkbox input in that row. Also verifies the table has the expected number of rows.

Starting URL: https://letcode.in/table

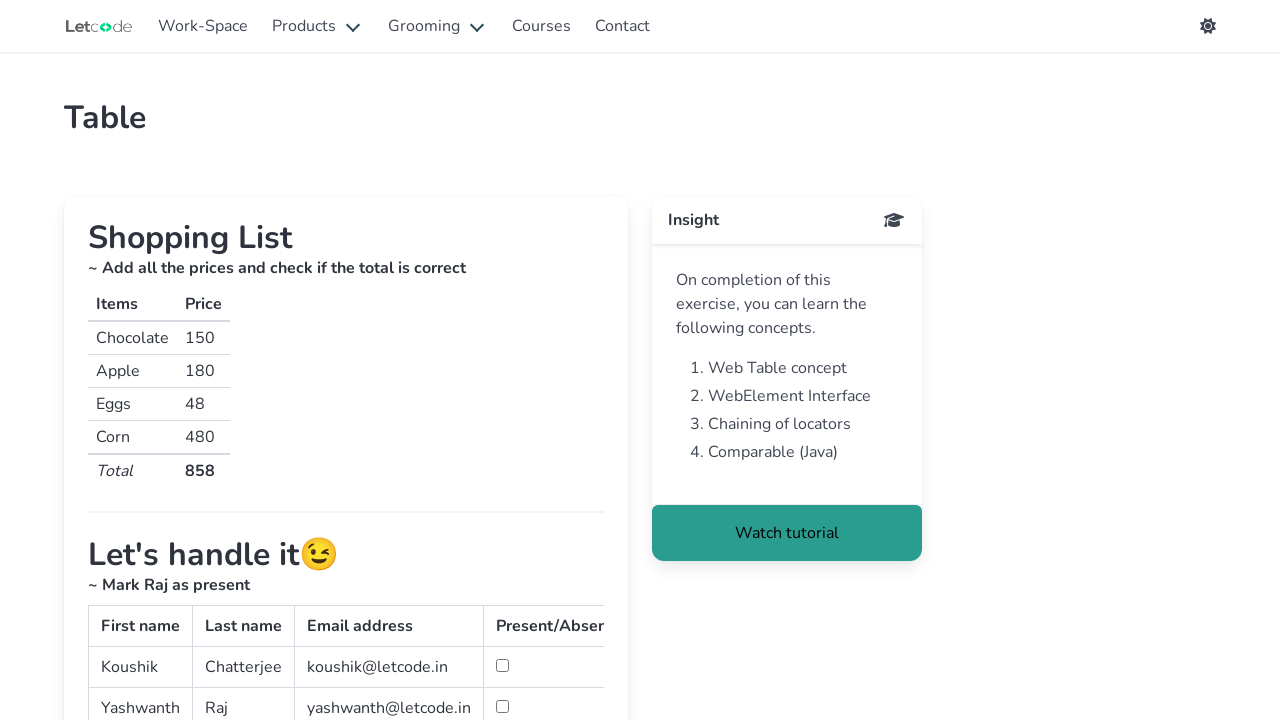

Waited for table with ID 'simpletable' to be present
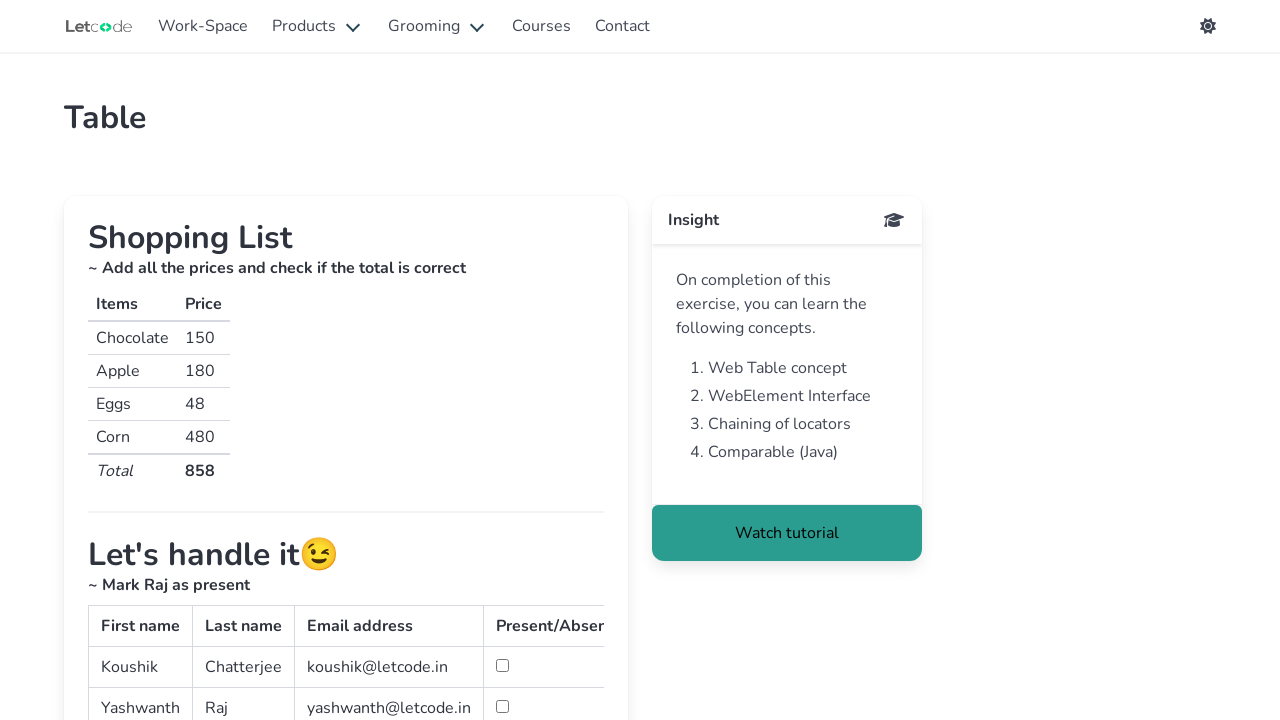

Located all rows in table body
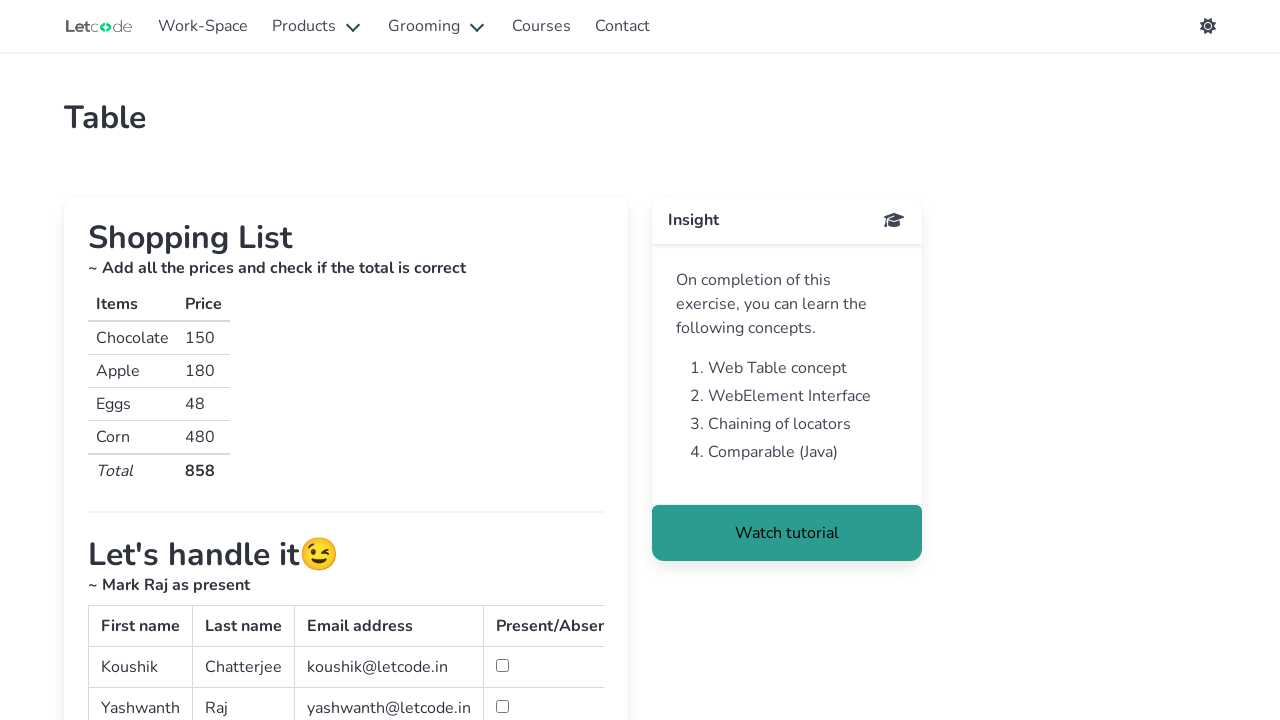

Retrieved row count: 3 rows found
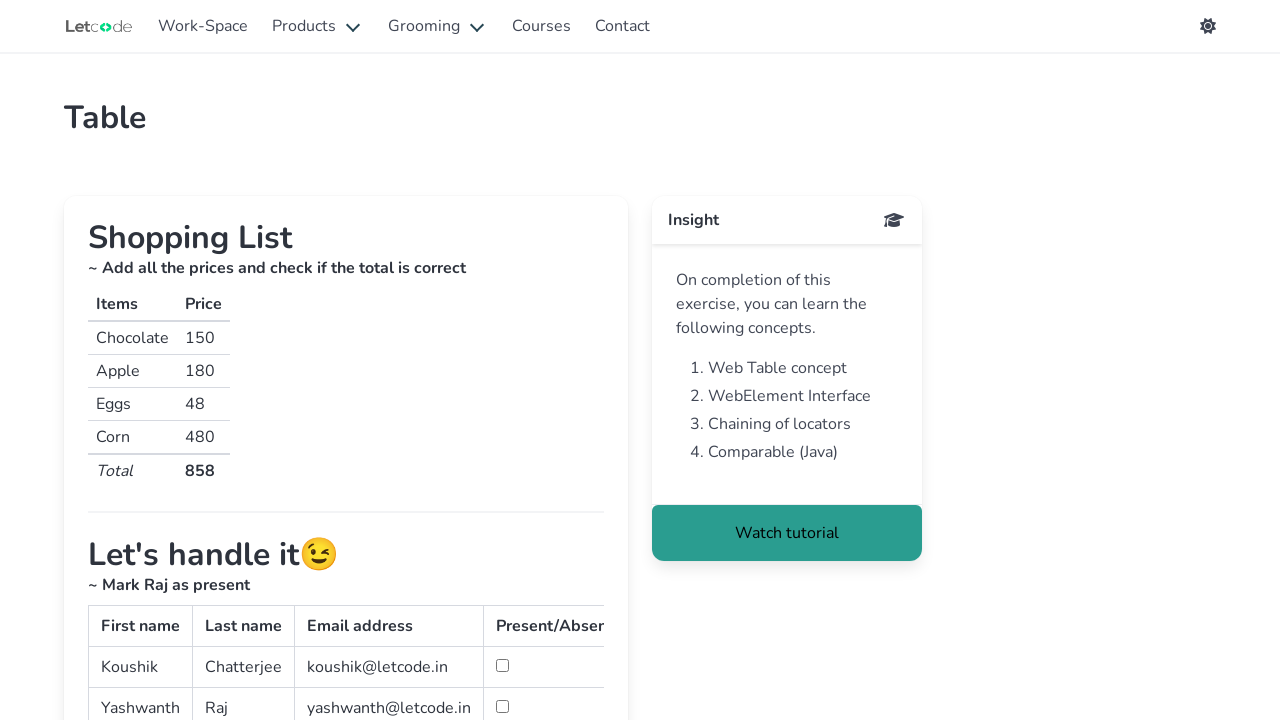

Verified table has exactly 3 rows as expected
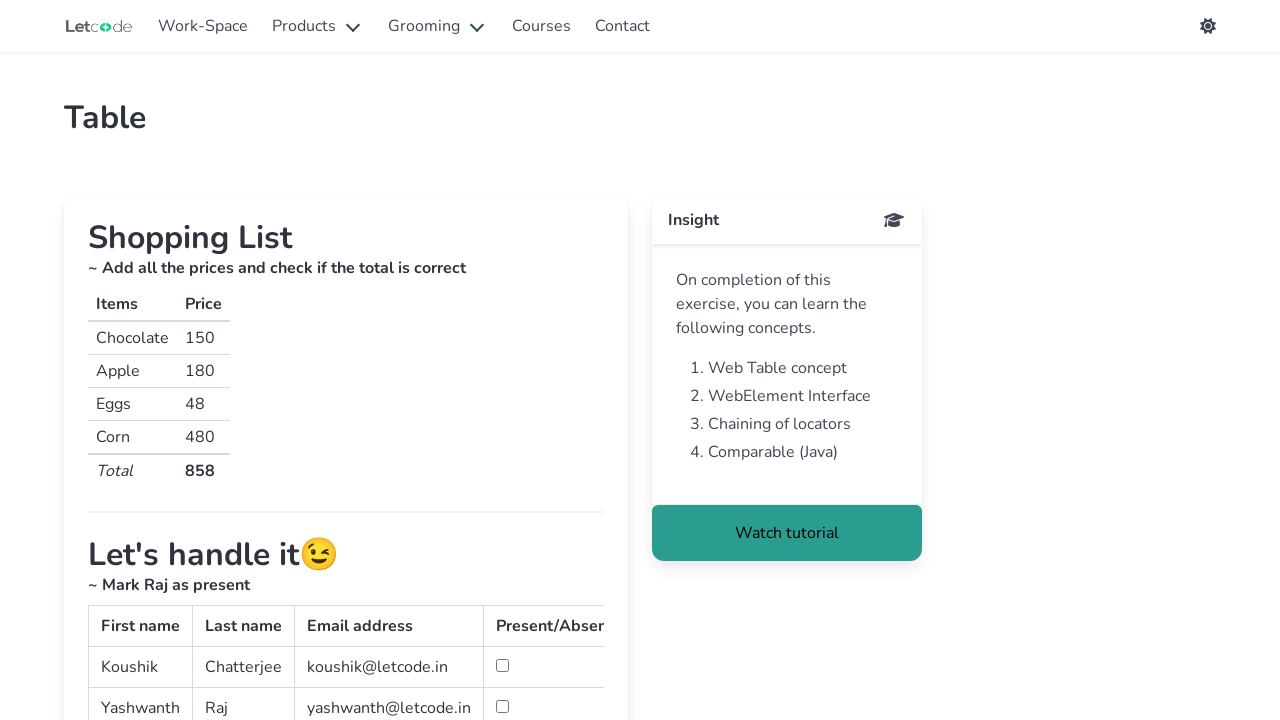

Accessed row 1 of 3
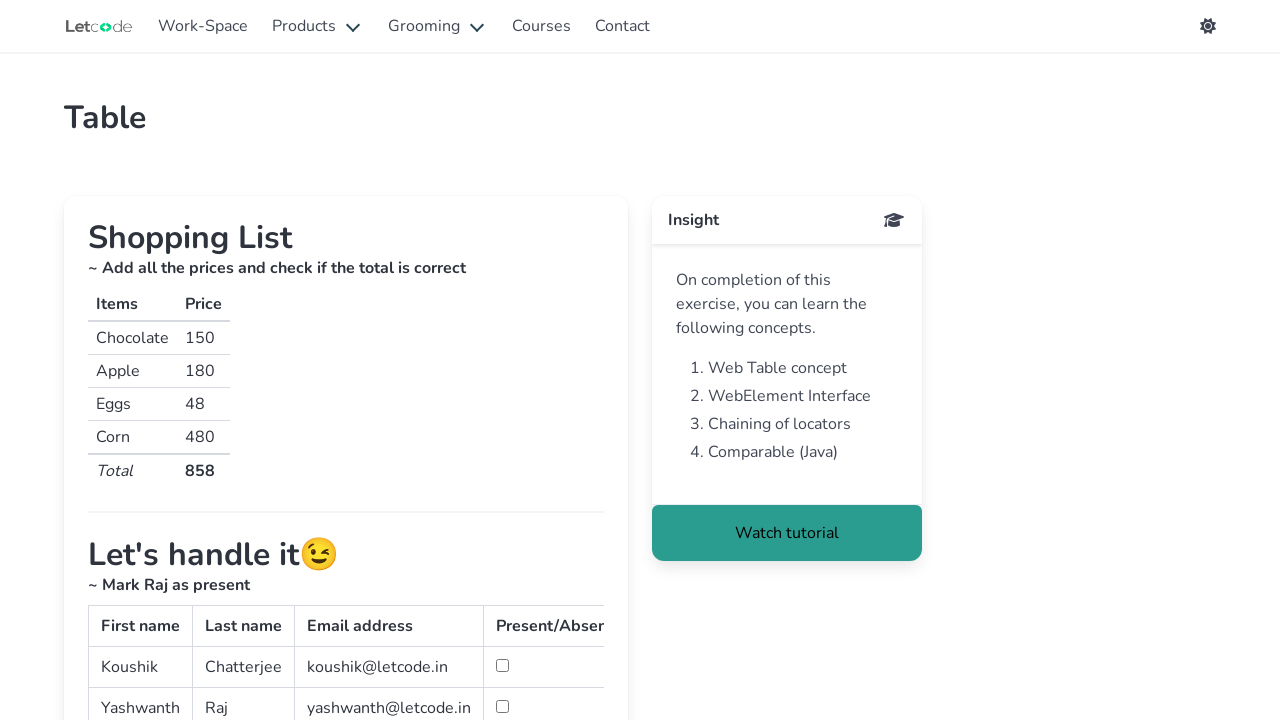

Located all cells in row 1
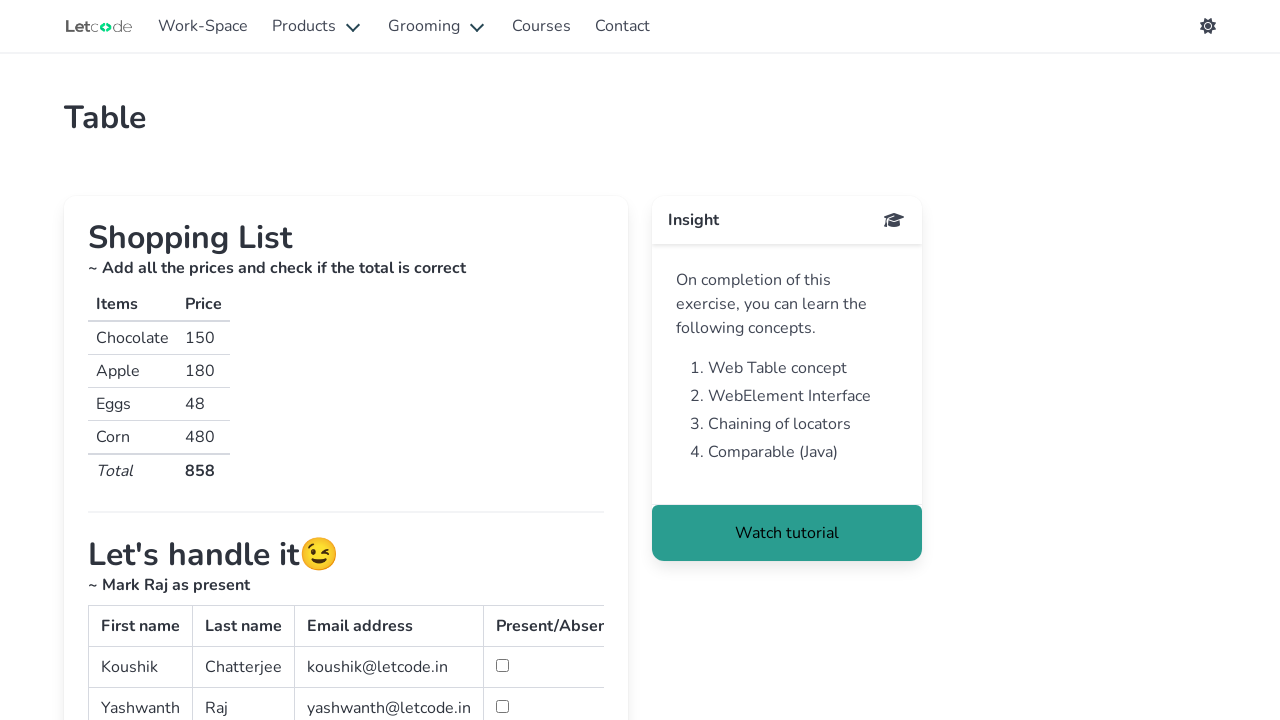

Located last name cell (column 2) in row 1
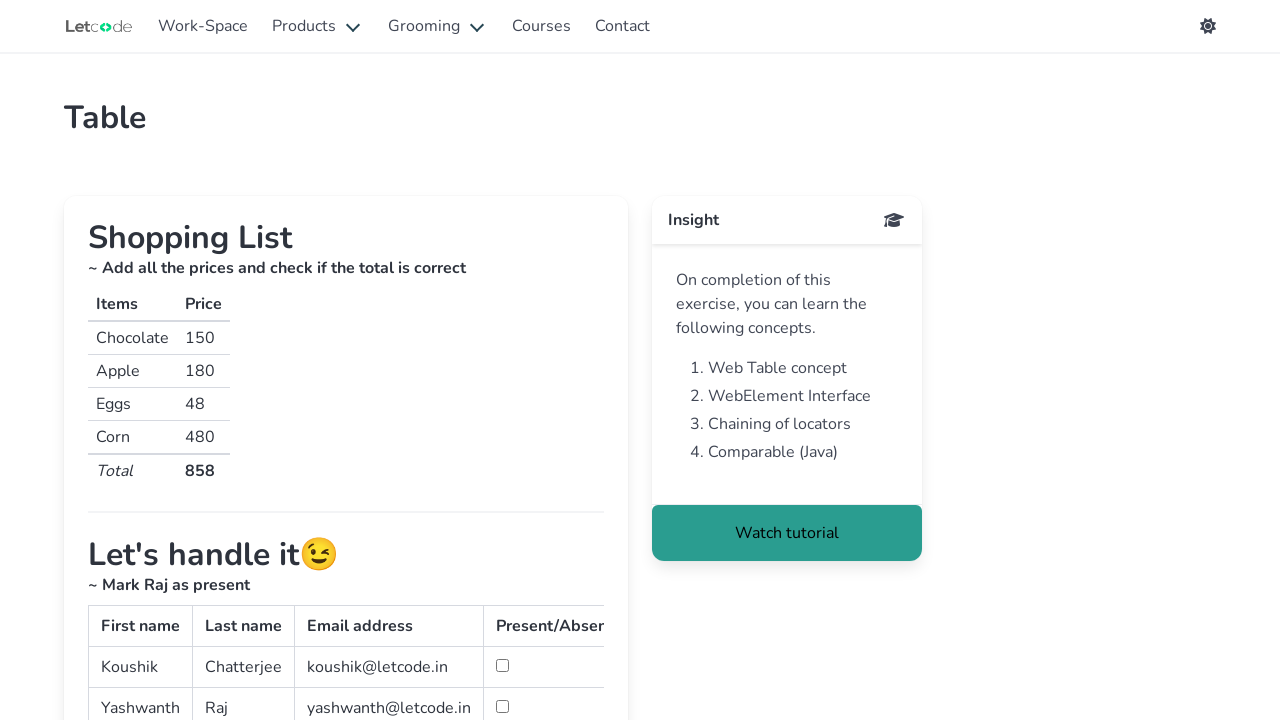

Retrieved last name value: 'Chatterjee'
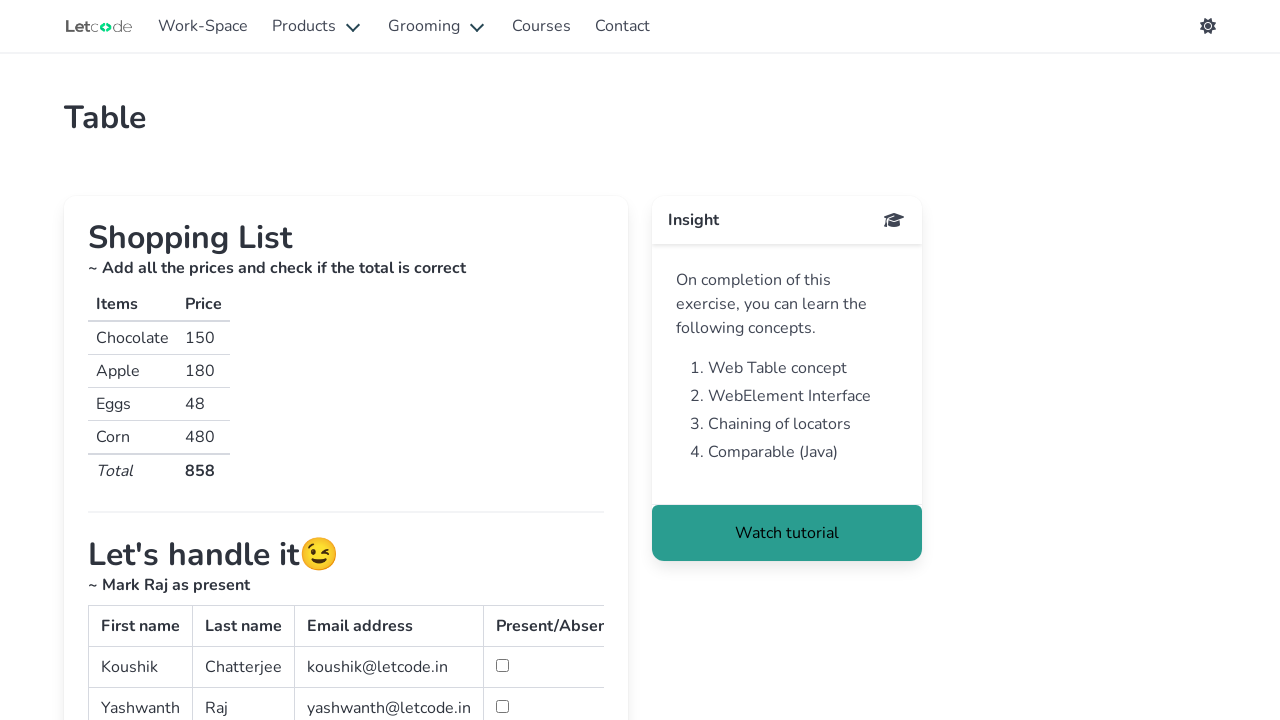

Accessed row 2 of 3
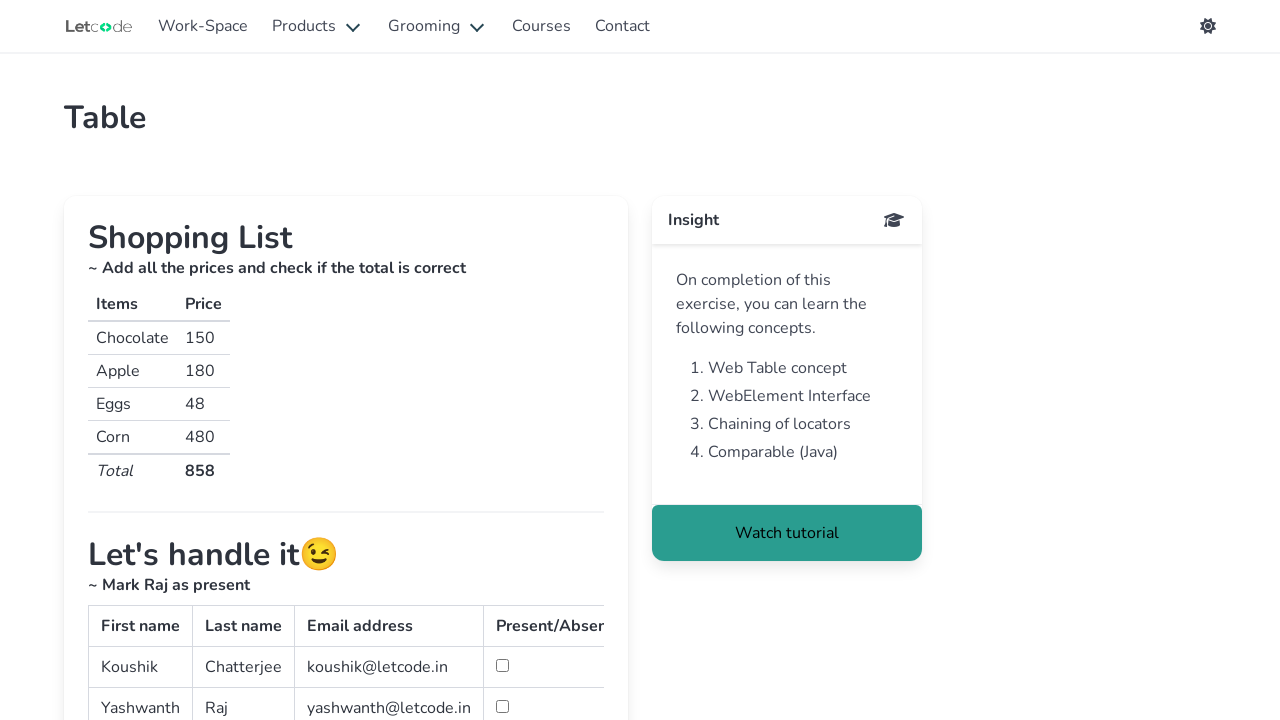

Located all cells in row 2
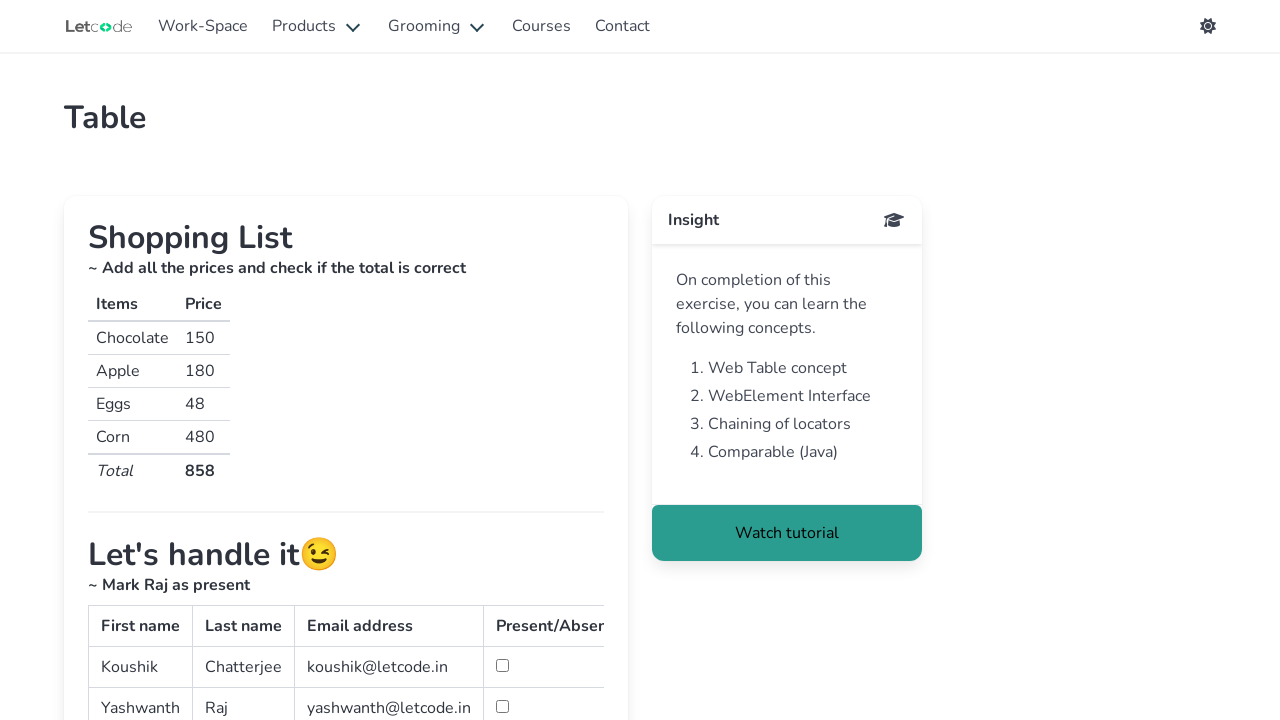

Located last name cell (column 2) in row 2
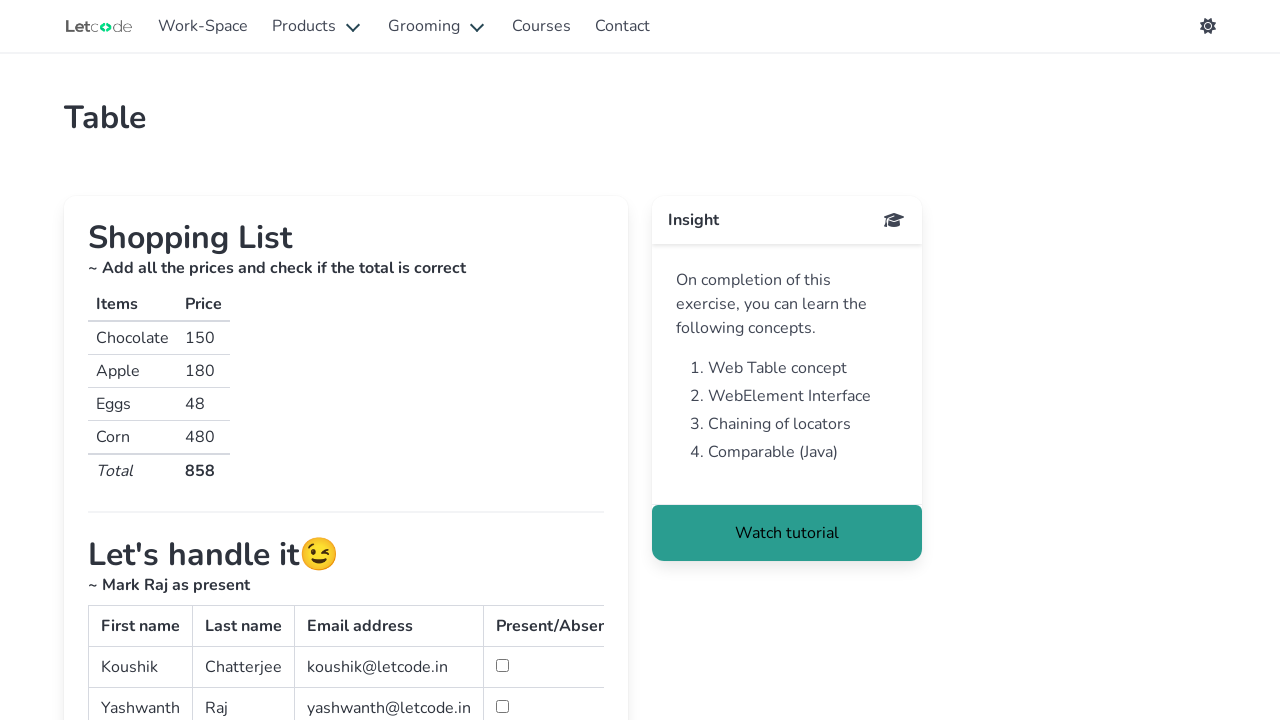

Retrieved last name value: 'Raj'
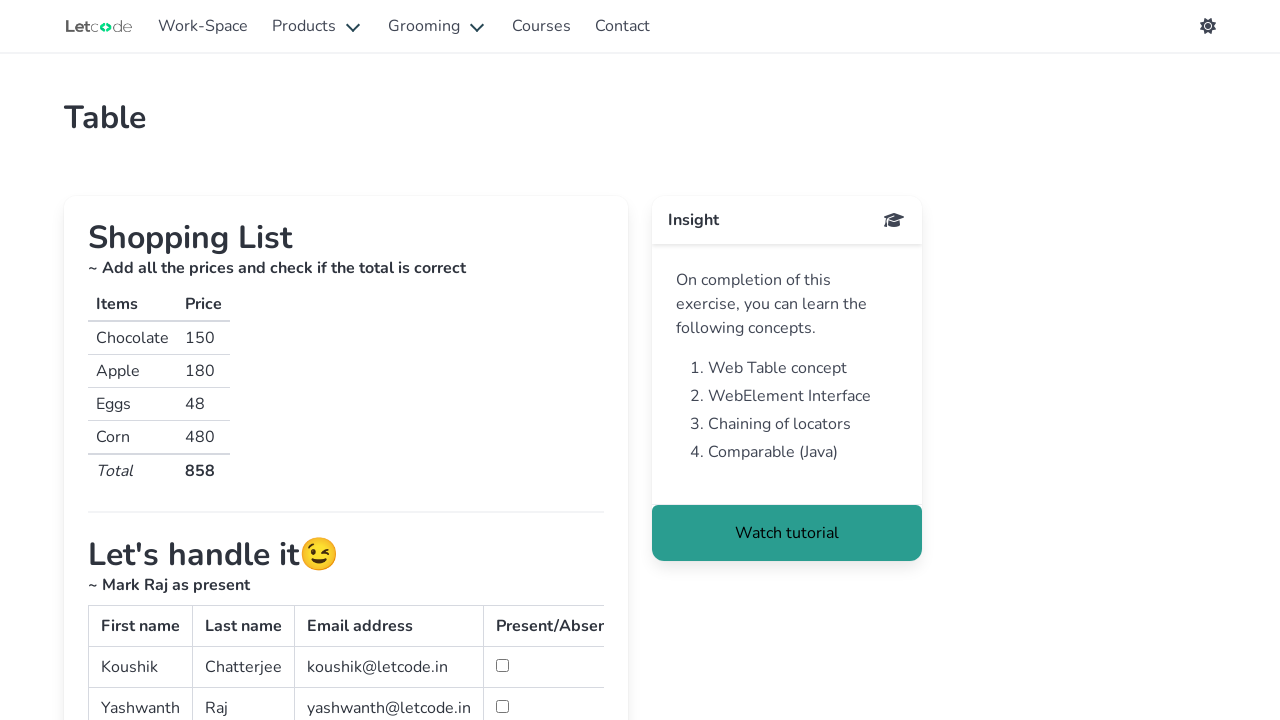

Found row with last name 'Raj' and clicked checkbox in that row at (502, 706) on #simpletable tbody tr >> nth=1 >> td >> nth=3 >> input
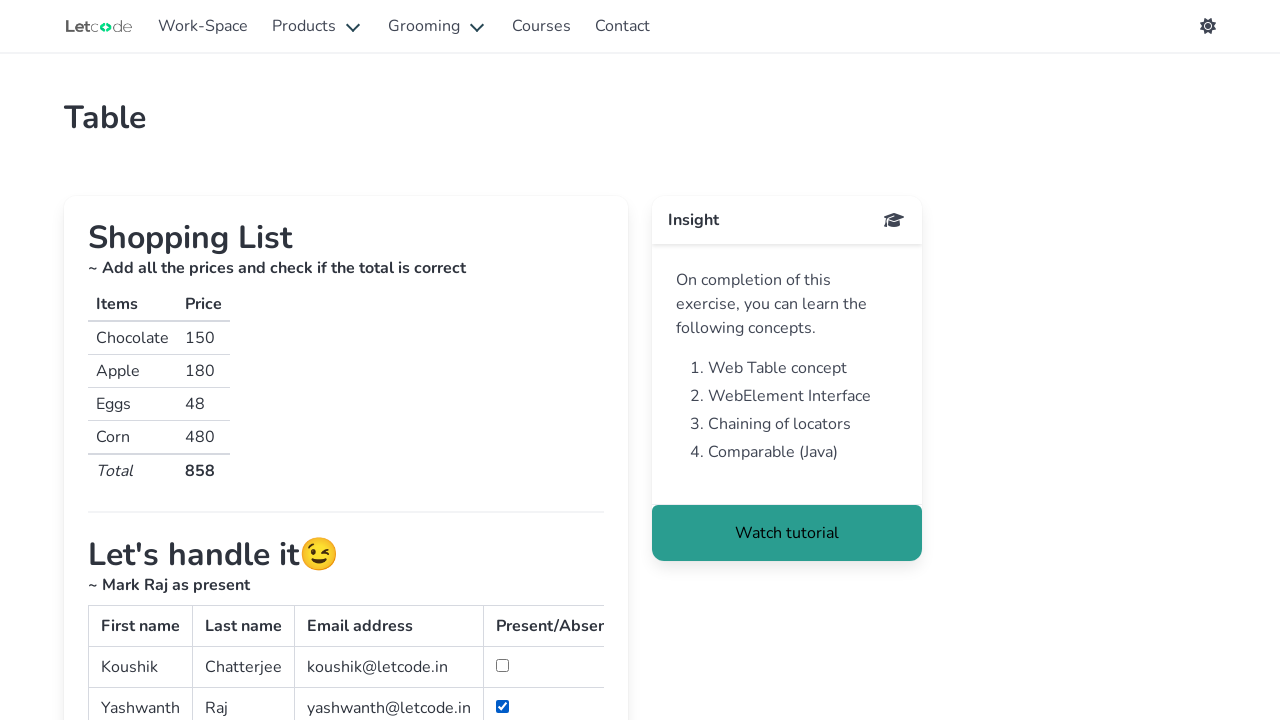

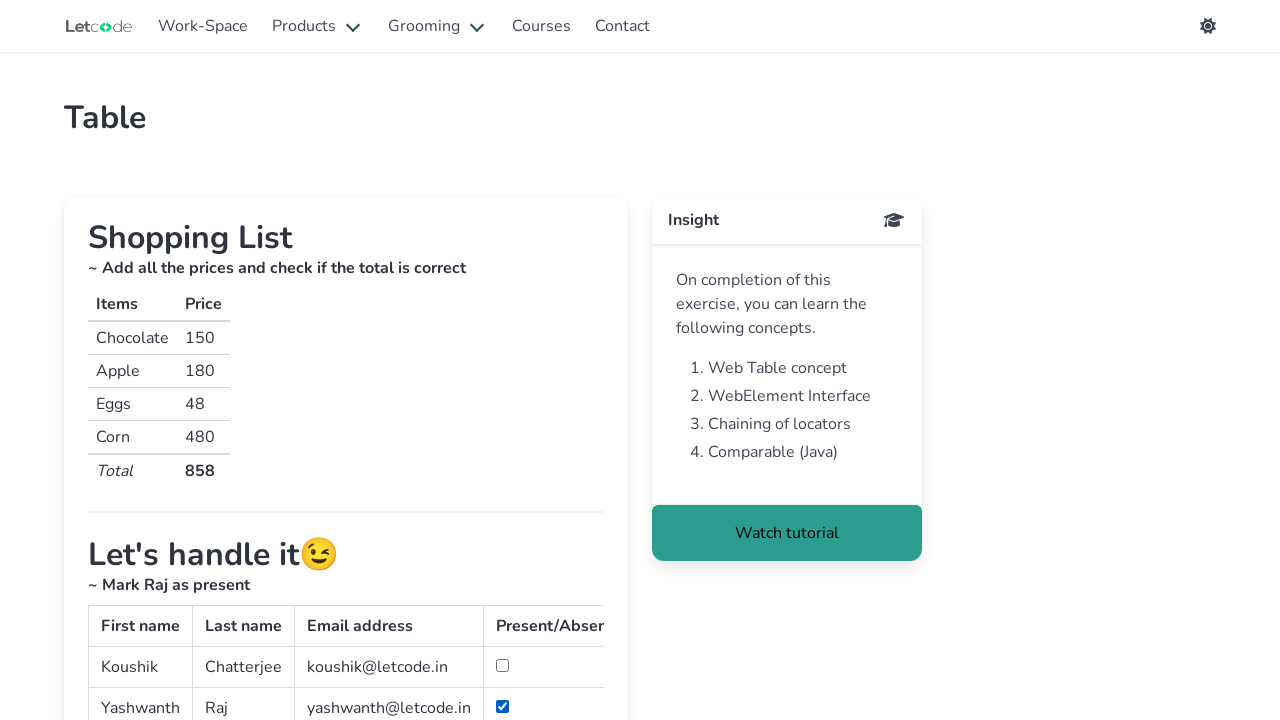